Navigates to a personal website and verifies that the header element exists and has a tag name

Starting URL: https://www.georgeveropoulos.com

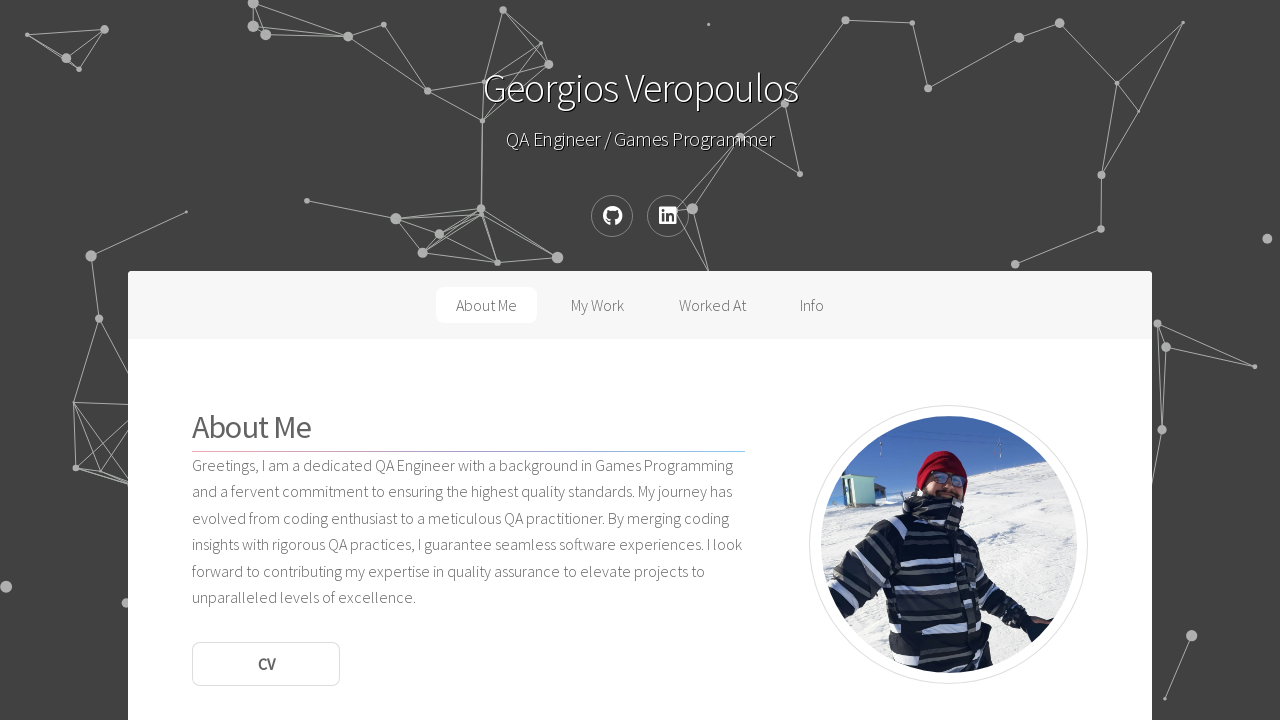

Navigated to https://www.georgeveropoulos.com
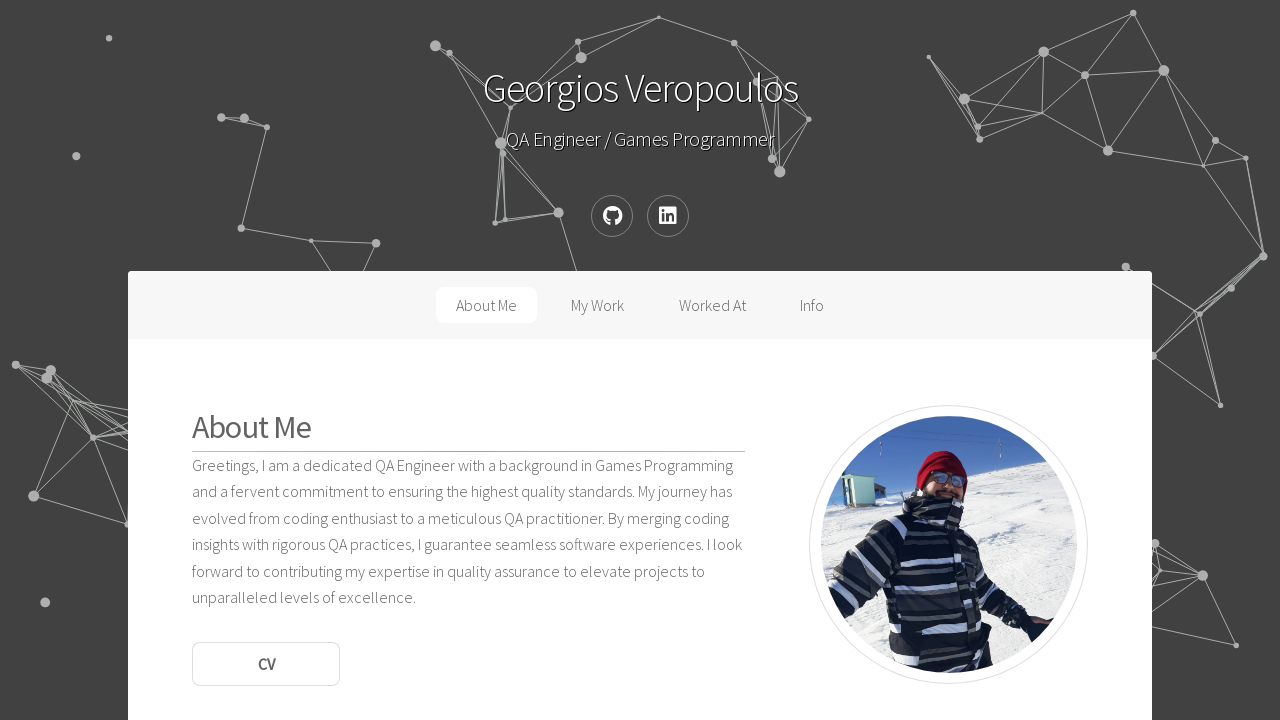

Header element (#header) is present on the page
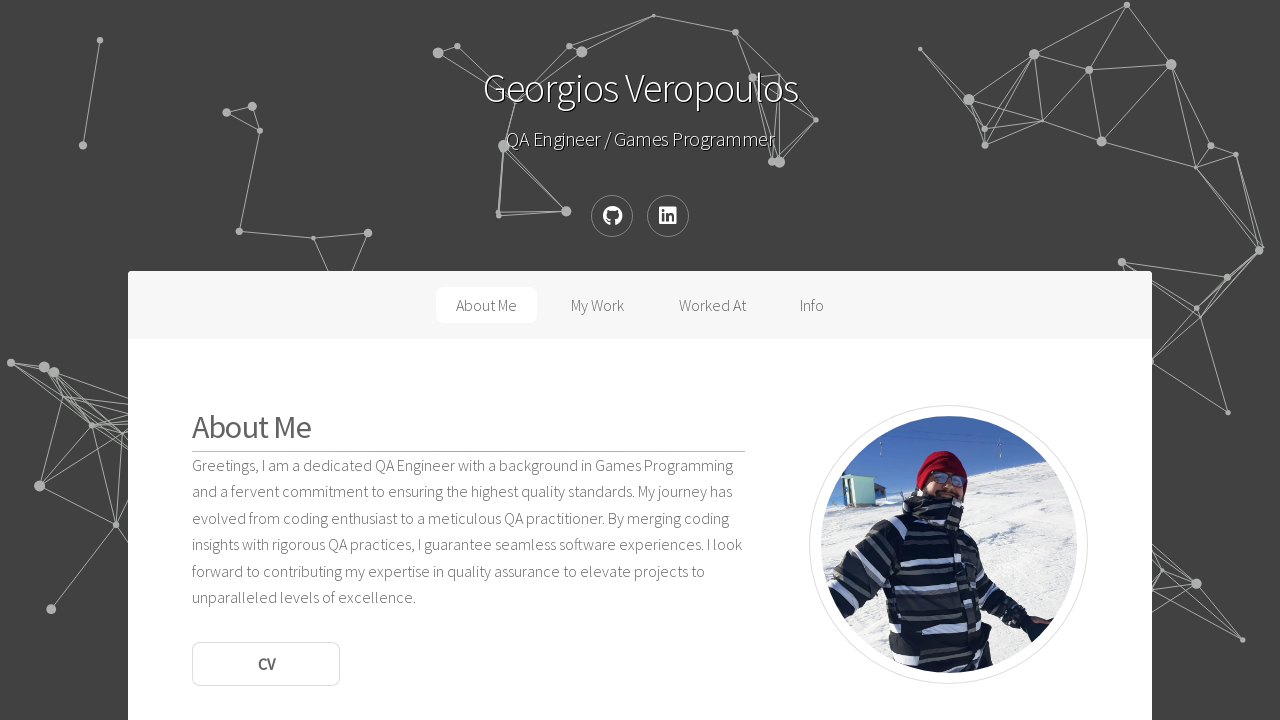

Located the header element
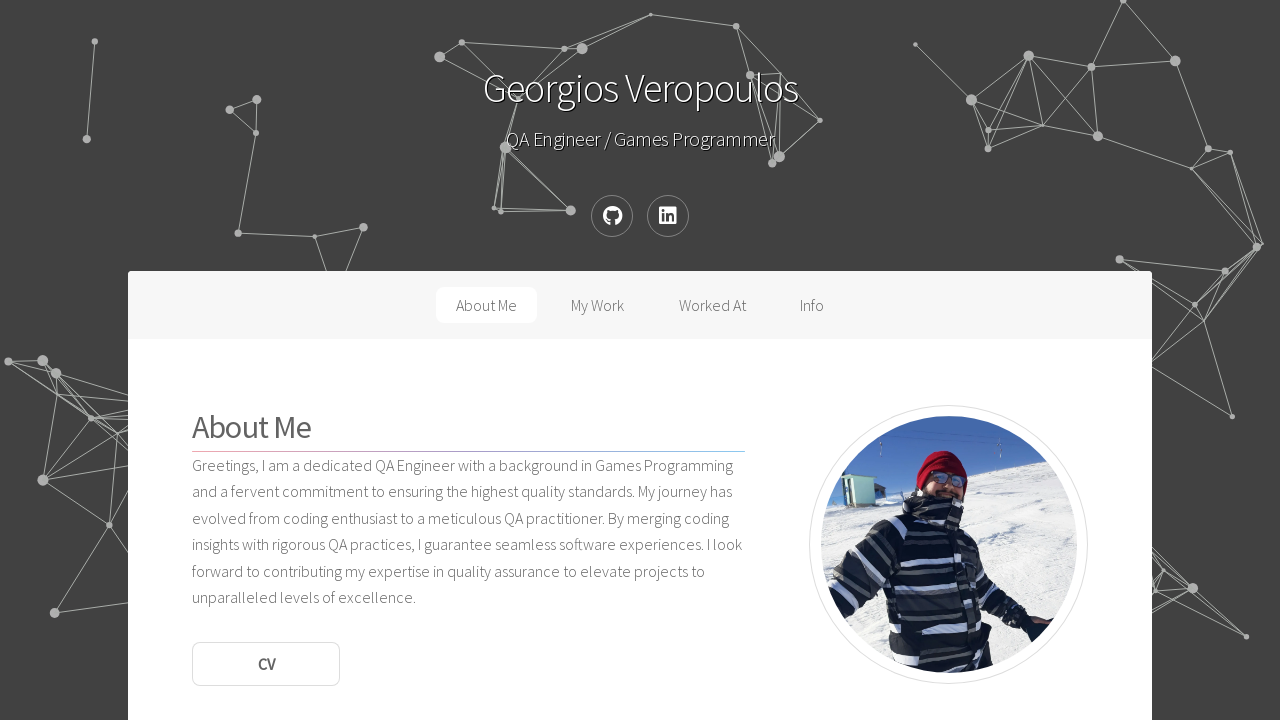

Retrieved header tag name: HEADER
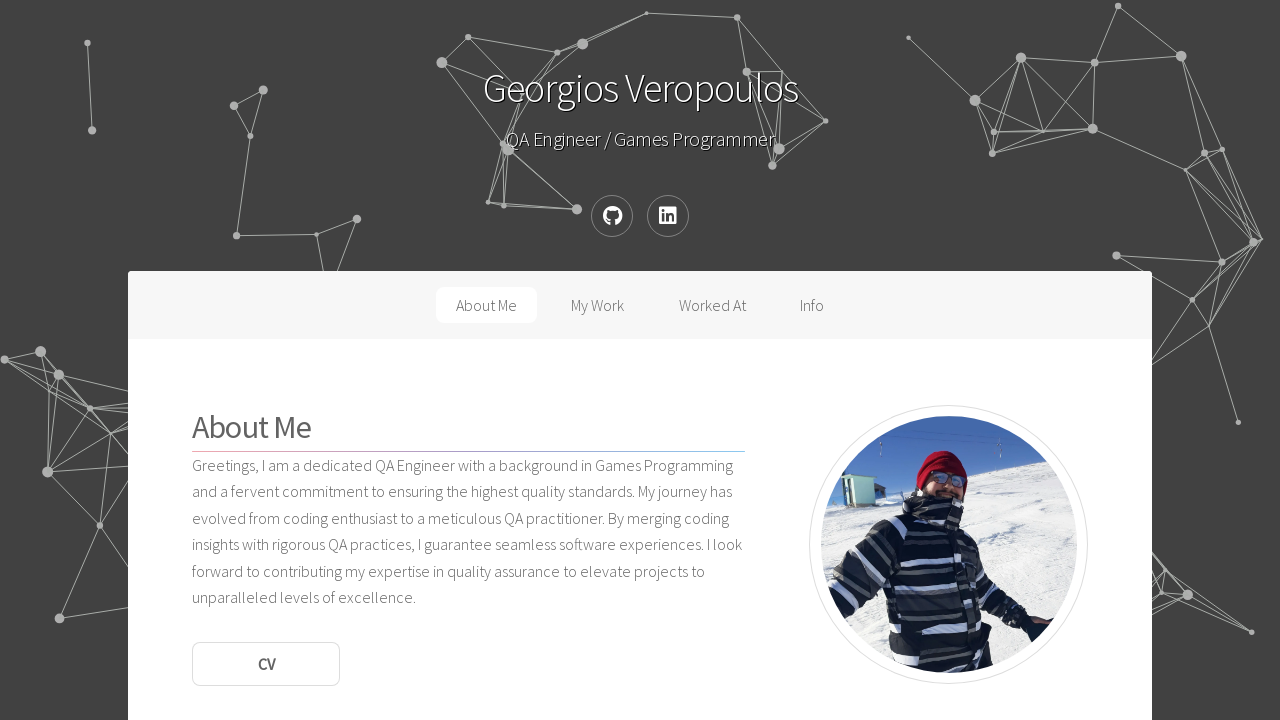

Printed header tag name to console
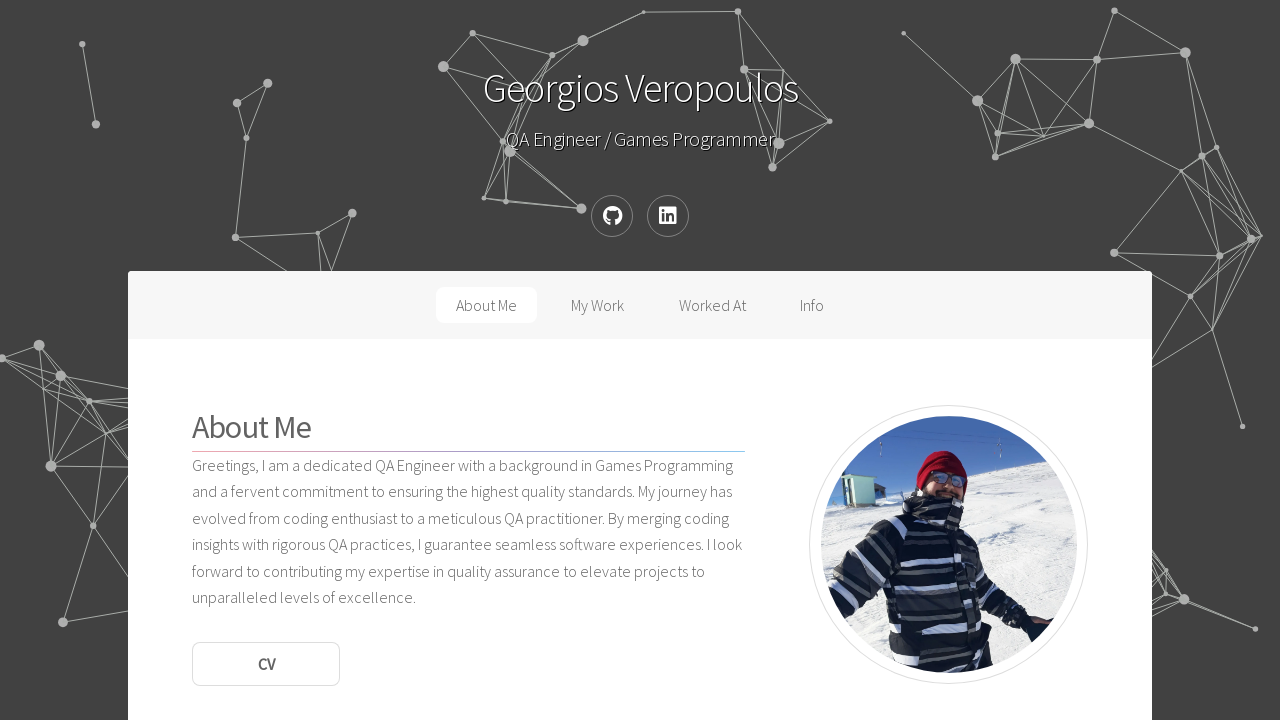

Retrieved header text content
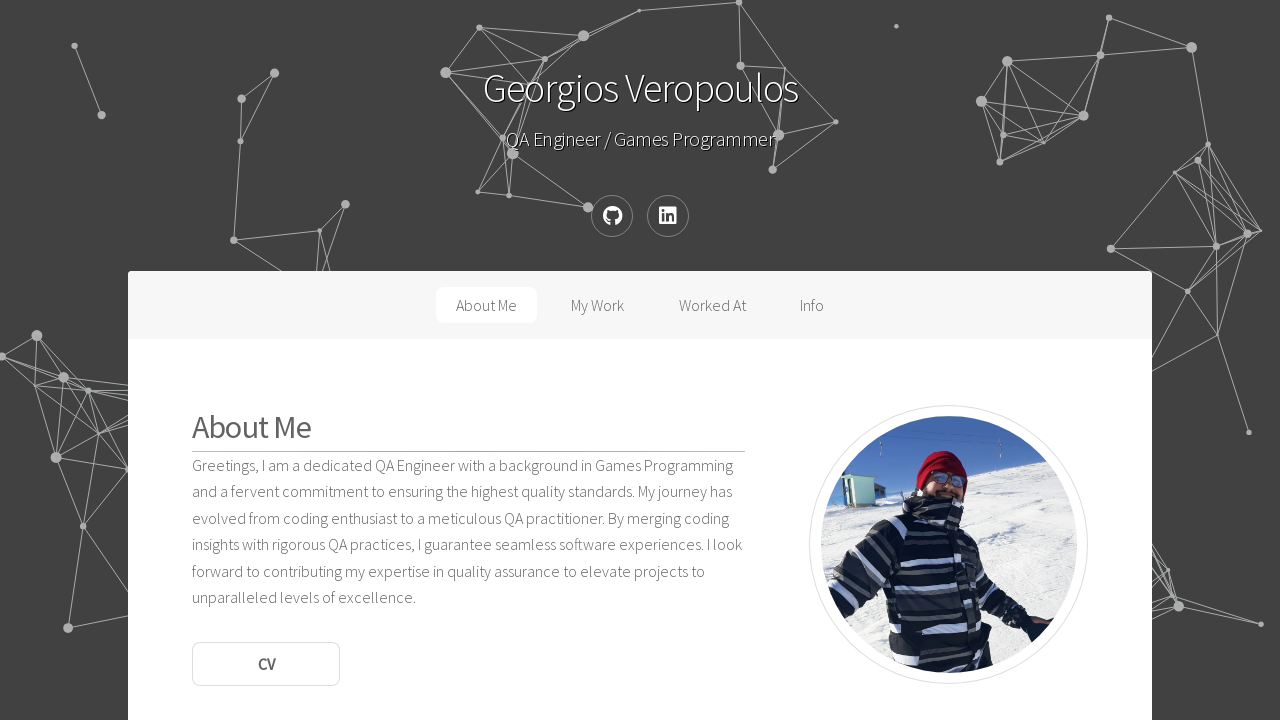

Printed header text to console
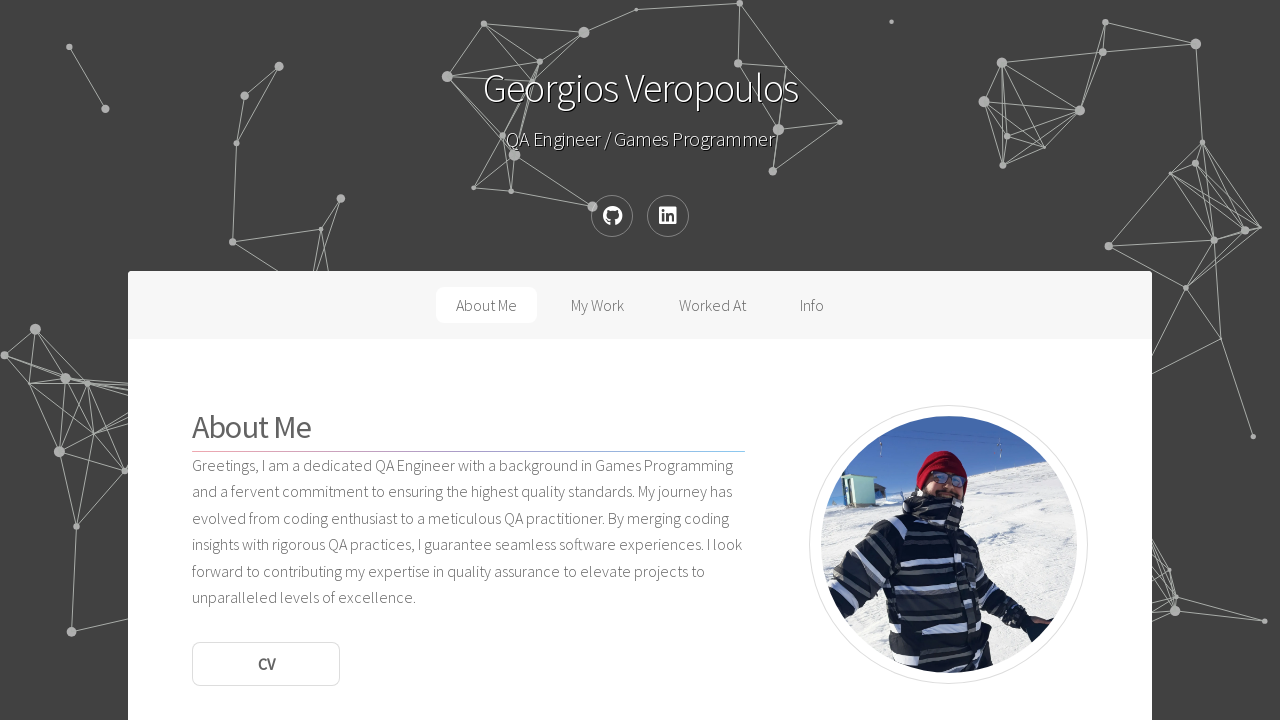

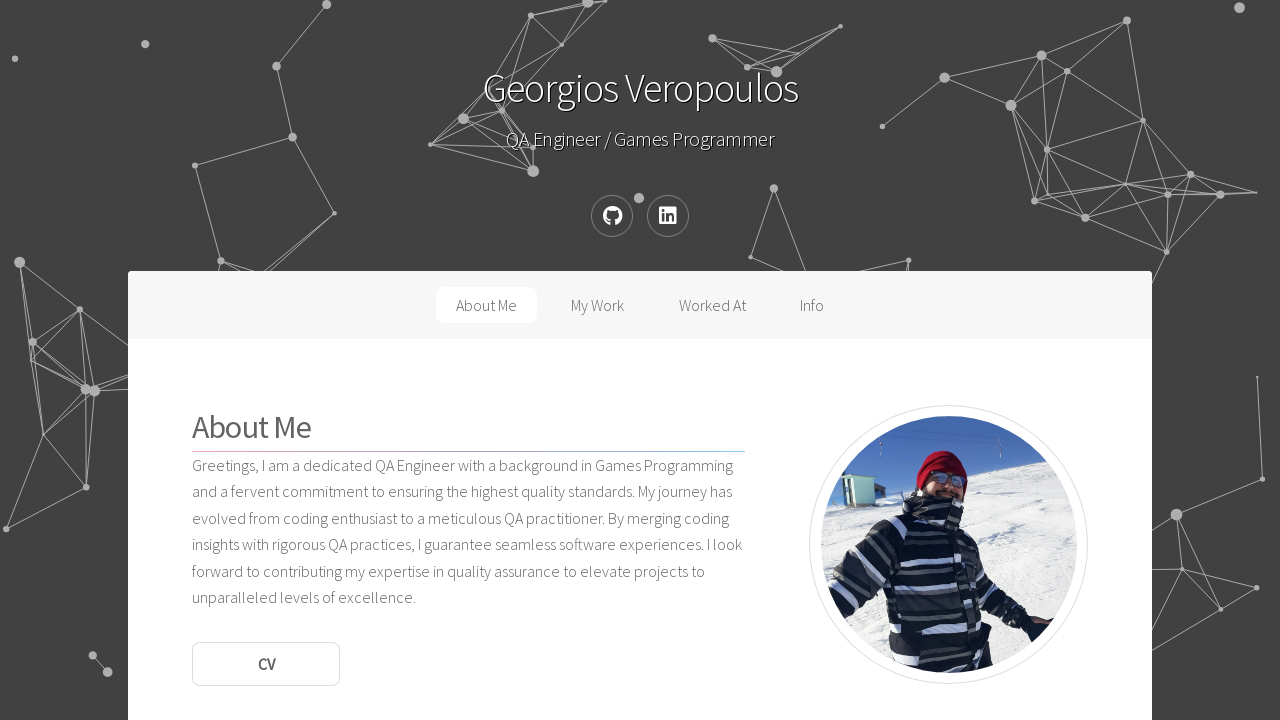